Verifies that the phone number and sum input fields have the correct placeholder text for communication services payment form

Starting URL: https://www.mts.by/

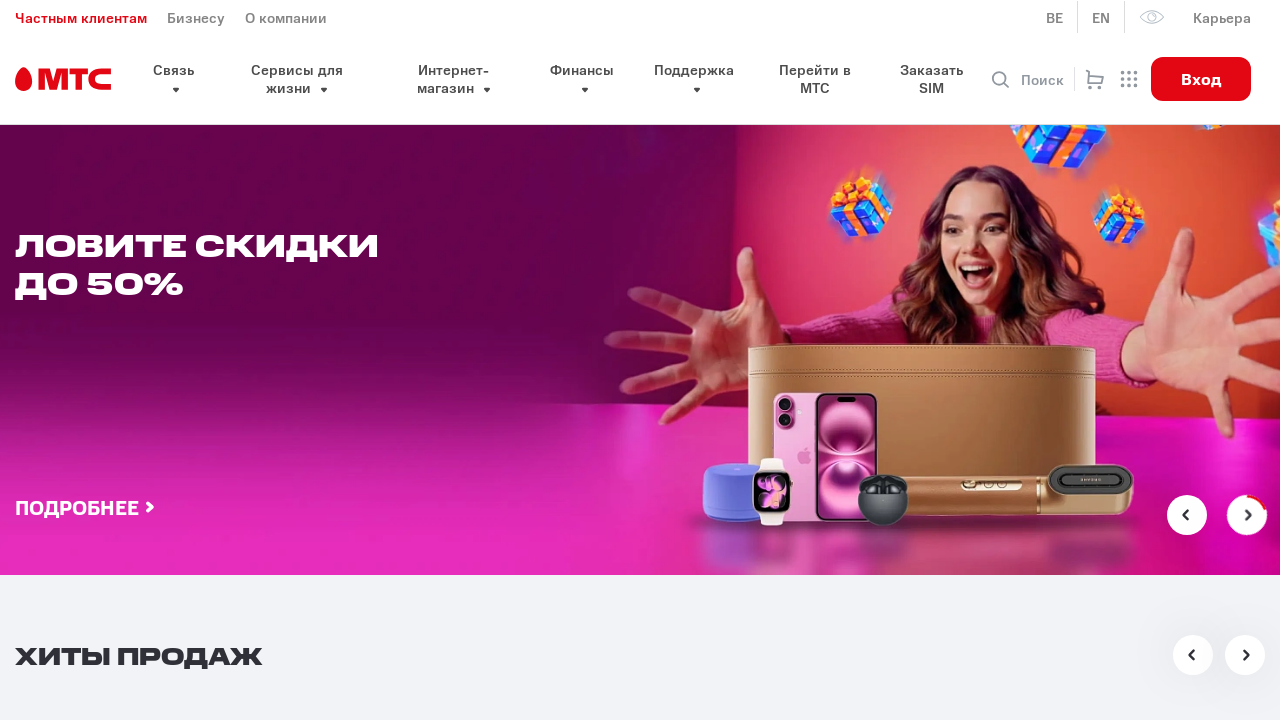

Phone number input field with placeholder 'Номер телефона' is visible
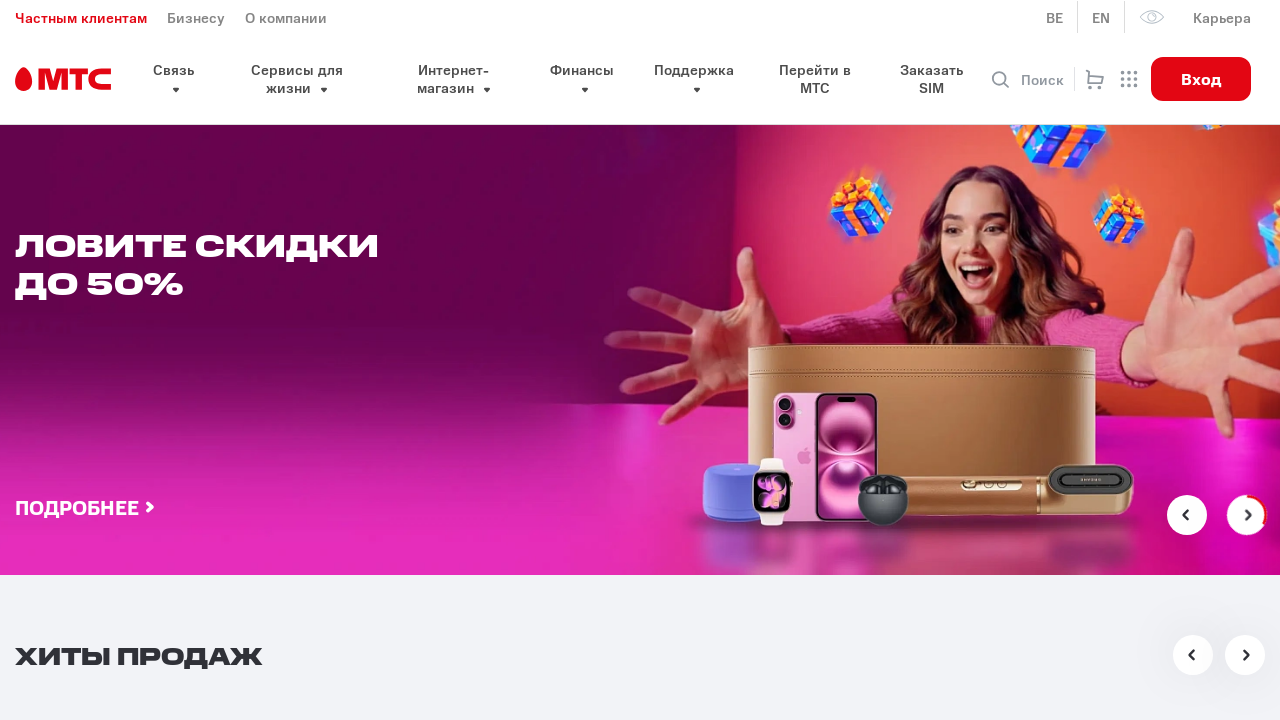

Sum input field with id 'connection-sum' is visible
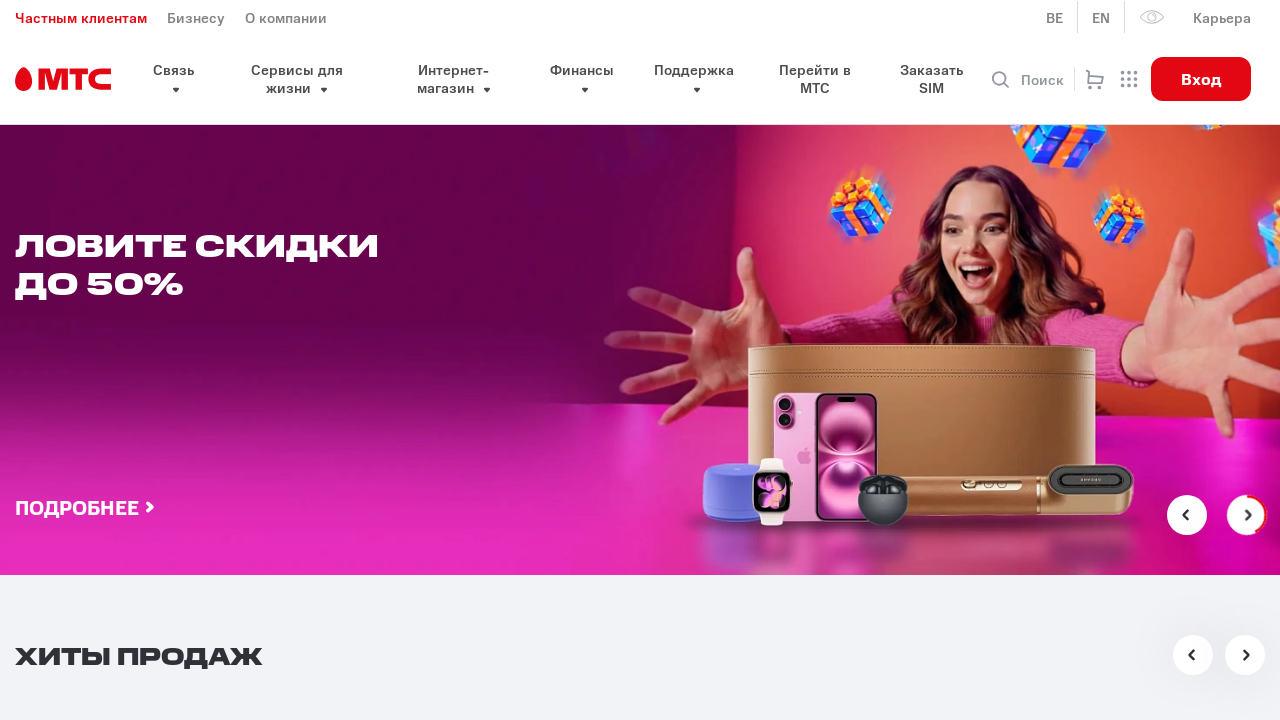

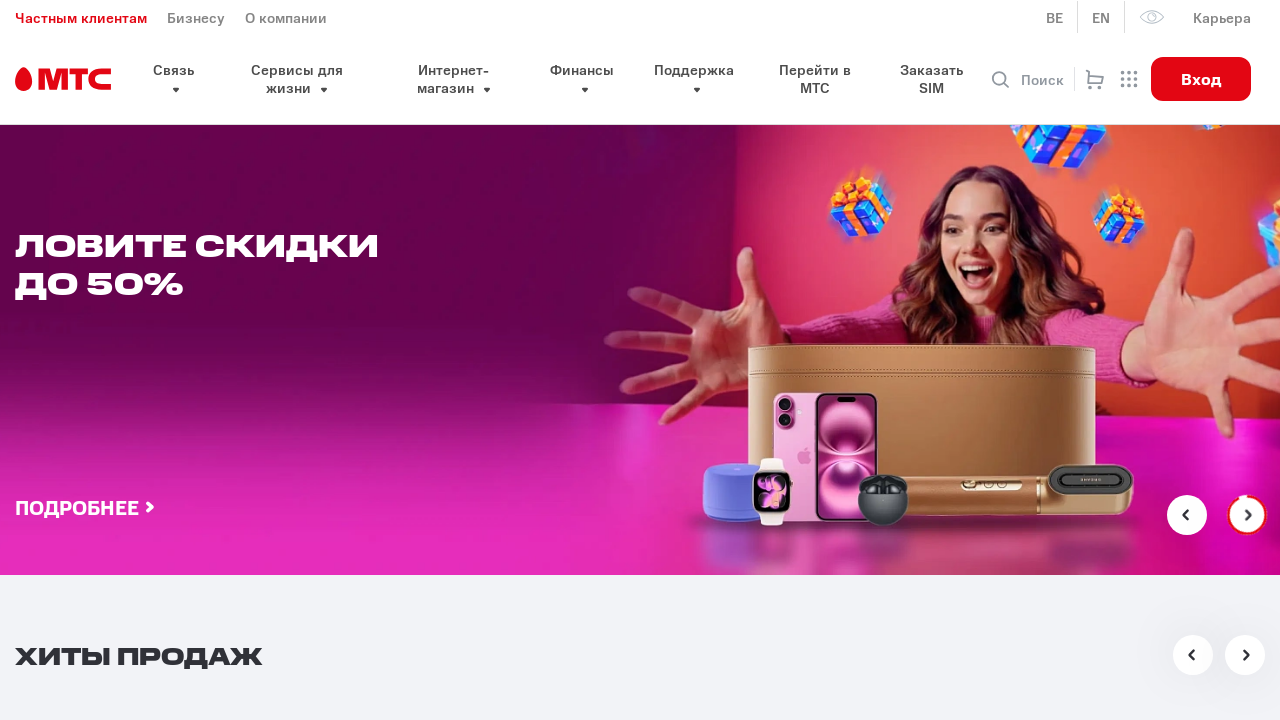